Navigates to the mobile beta testing page to verify it loads

Starting URL: https://saucelabs.com/products/mobile-testing/apps-betas

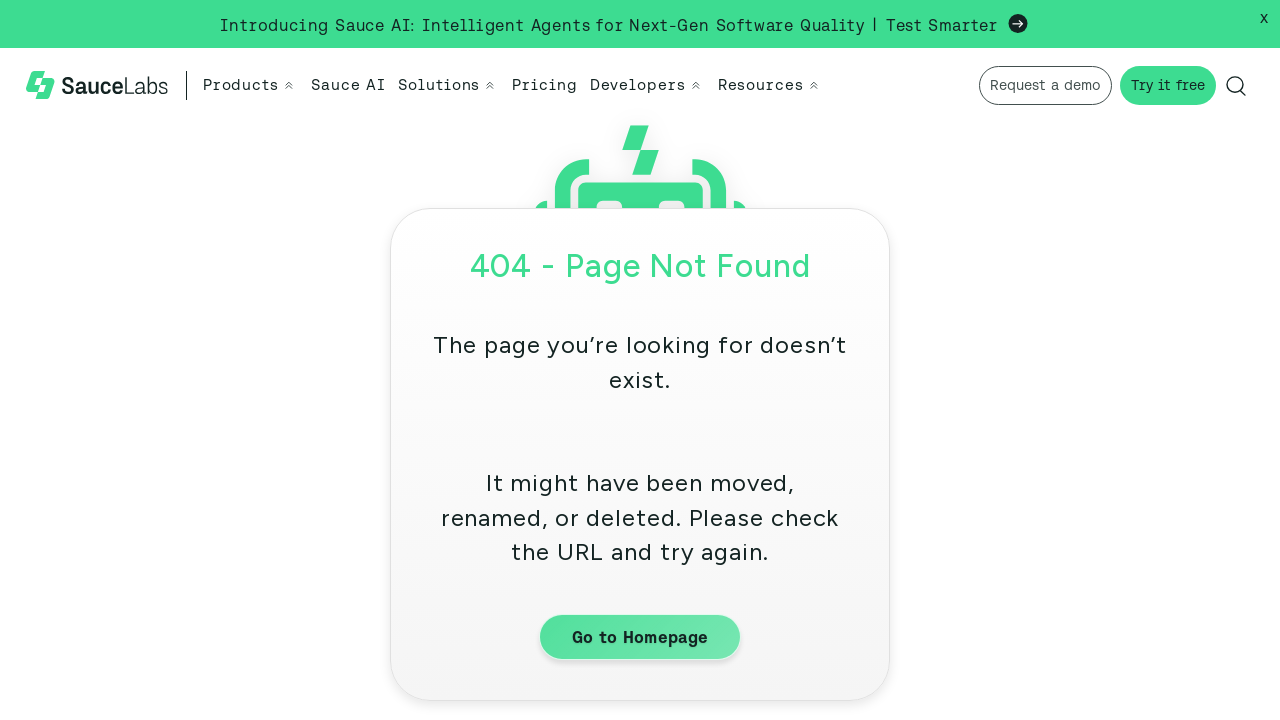

Waited for page DOM content to load on mobile beta testing page
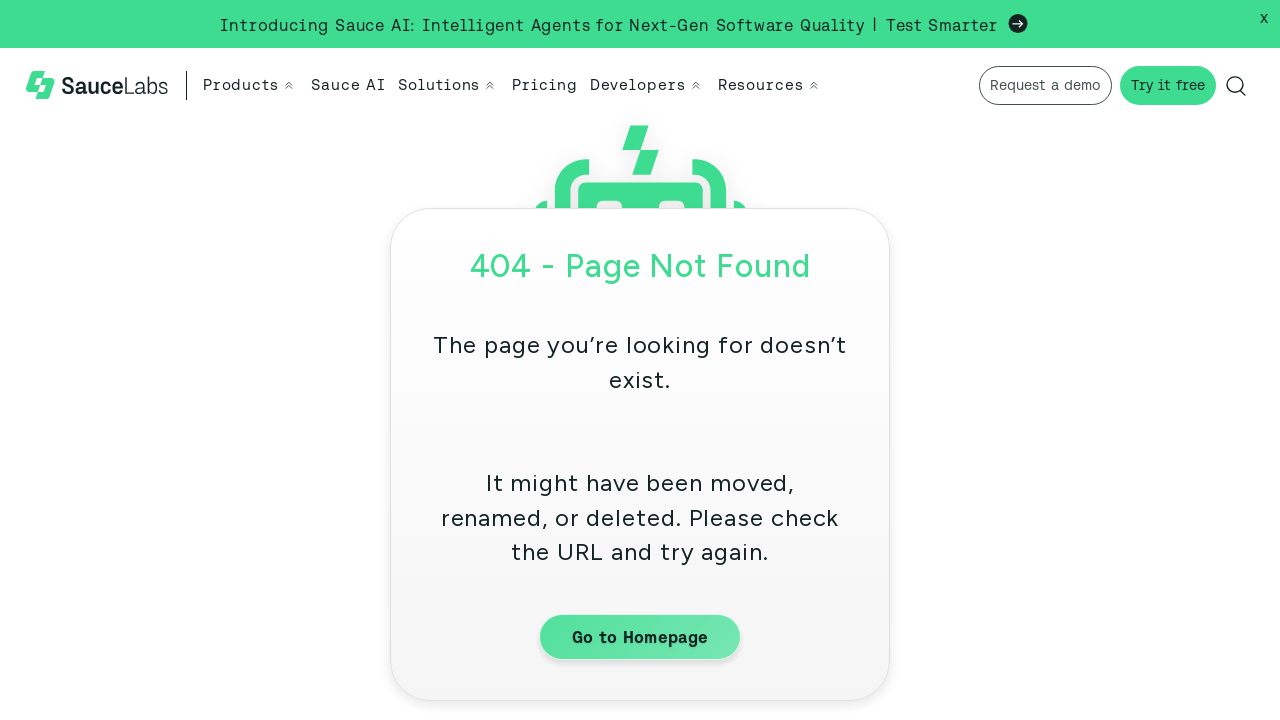

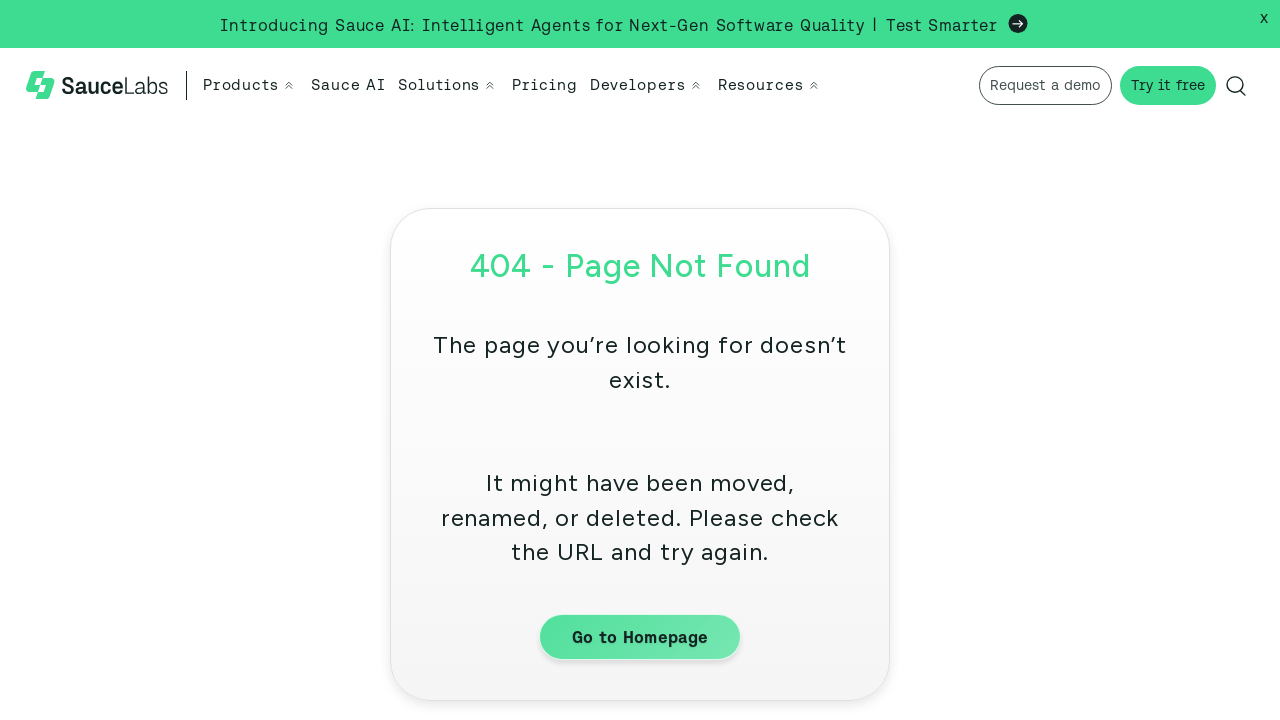